Tests dropdown selection functionality by selecting an option from a dropdown menu using visible text

Starting URL: https://practice.cydeo.com/dropdown

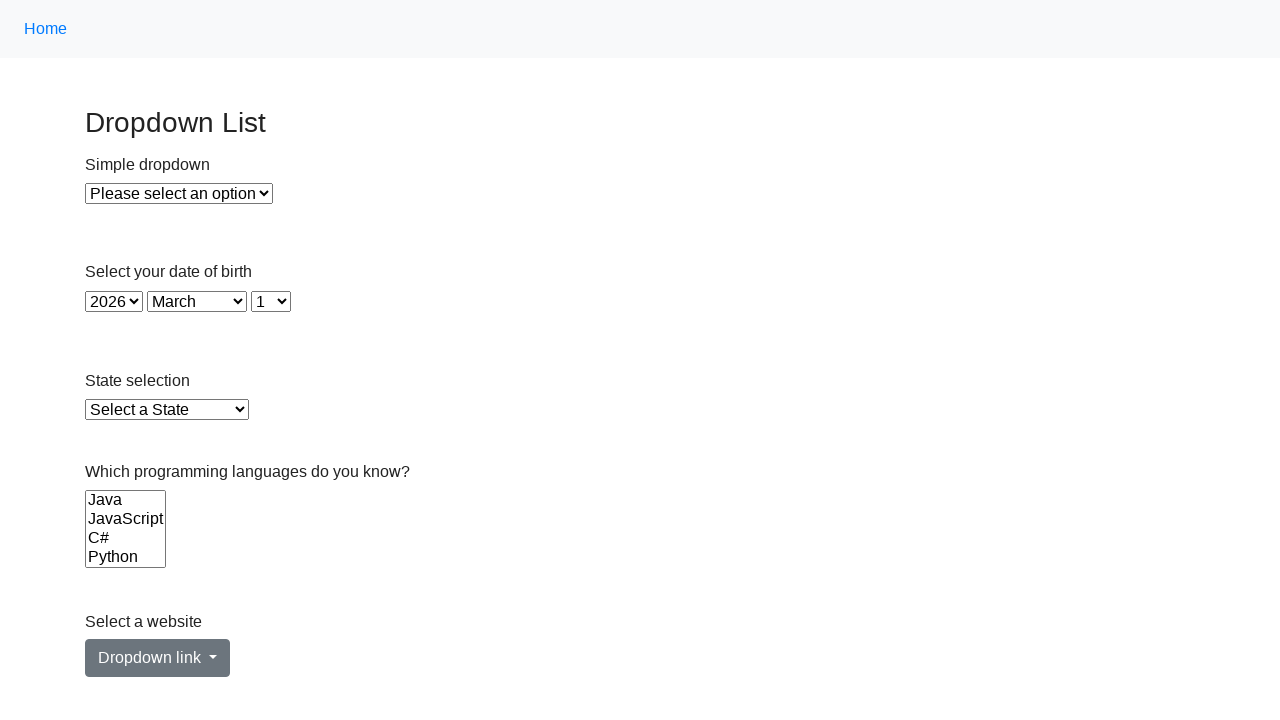

Selected 'Option 1' from dropdown menu using visible text on xpath=//select[@id="dropdown"]
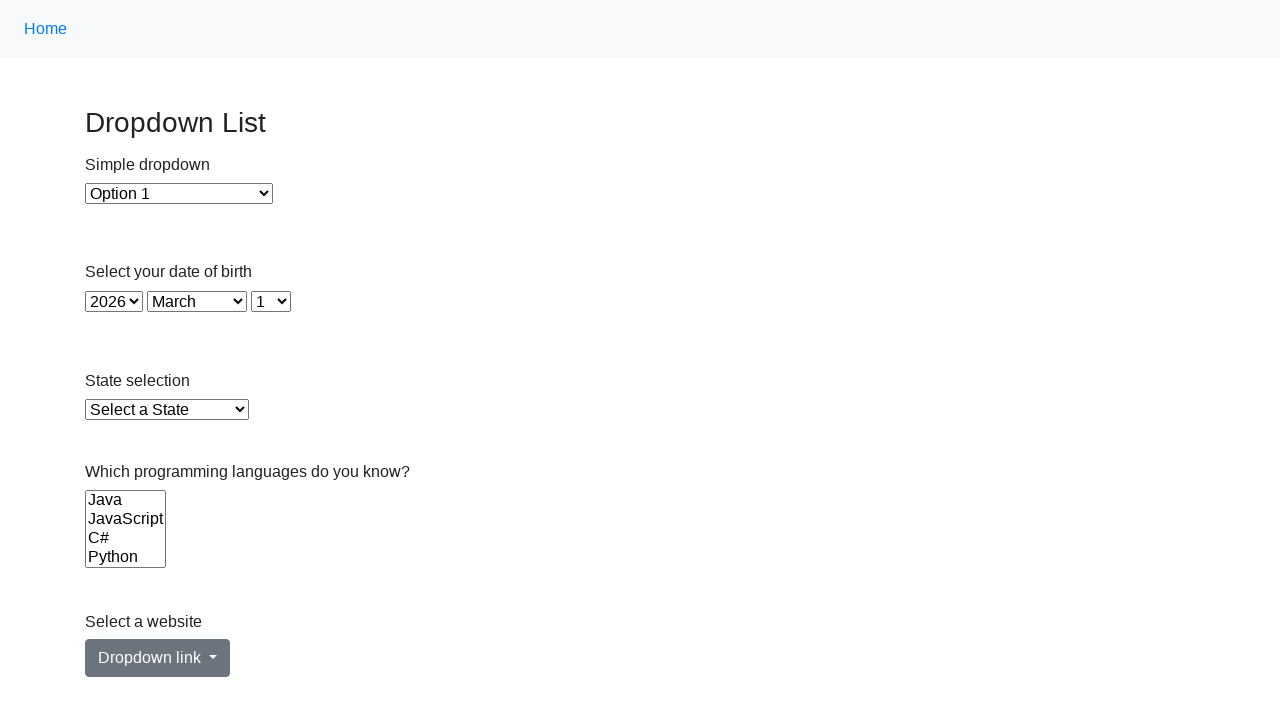

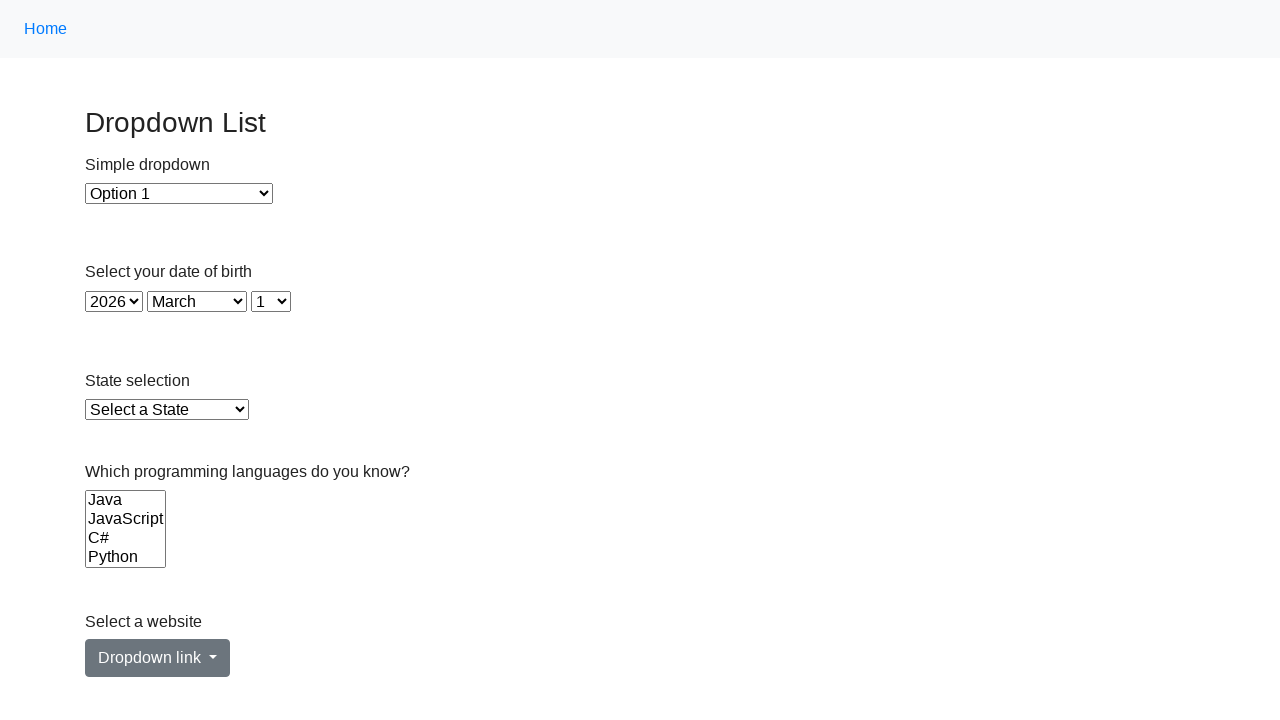